Tests displaying all items by clicking Active, Completed, then All filter links

Starting URL: https://demo.playwright.dev/todomvc

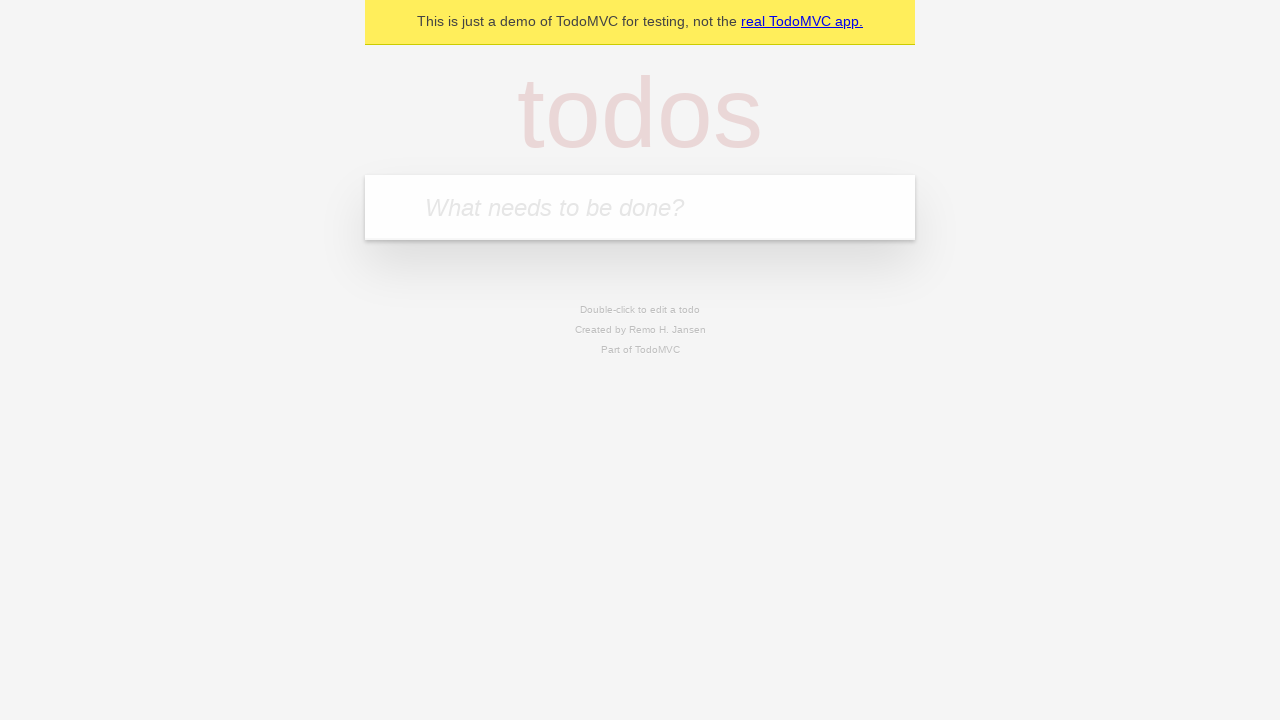

Filled todo input with 'buy some cheese' on internal:attr=[placeholder="What needs to be done?"i]
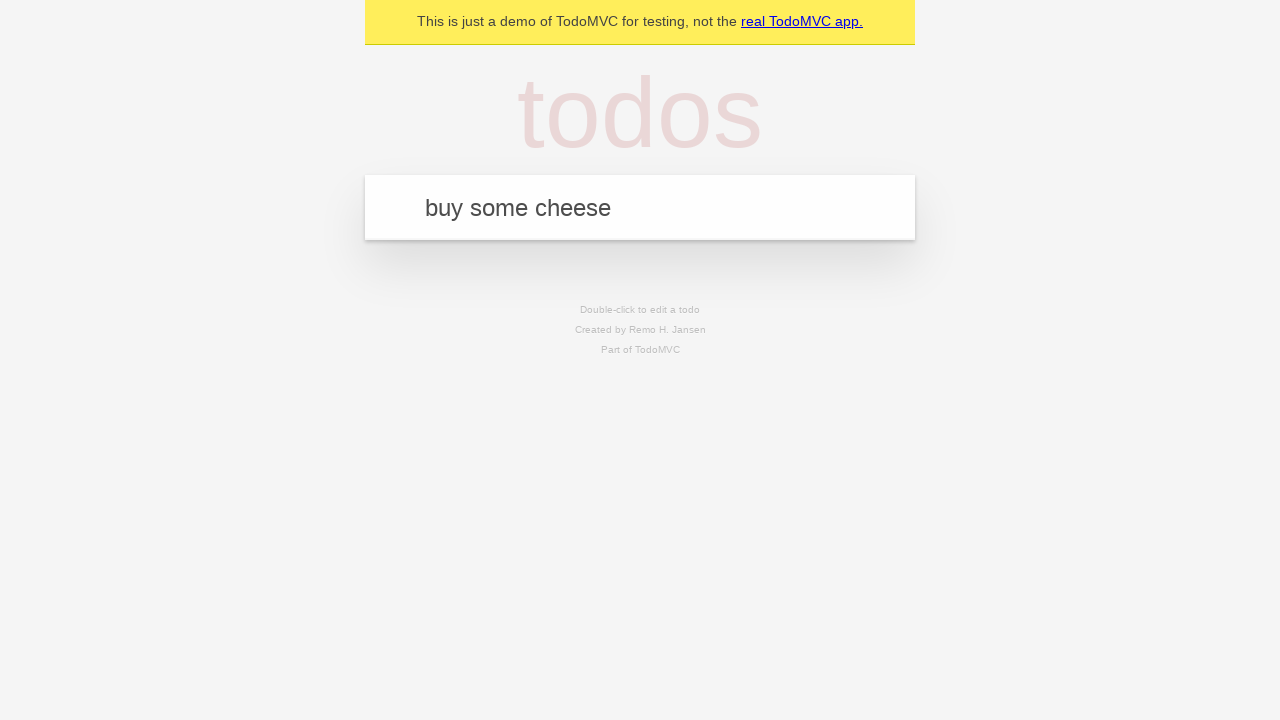

Pressed Enter to add 'buy some cheese' to todo list on internal:attr=[placeholder="What needs to be done?"i]
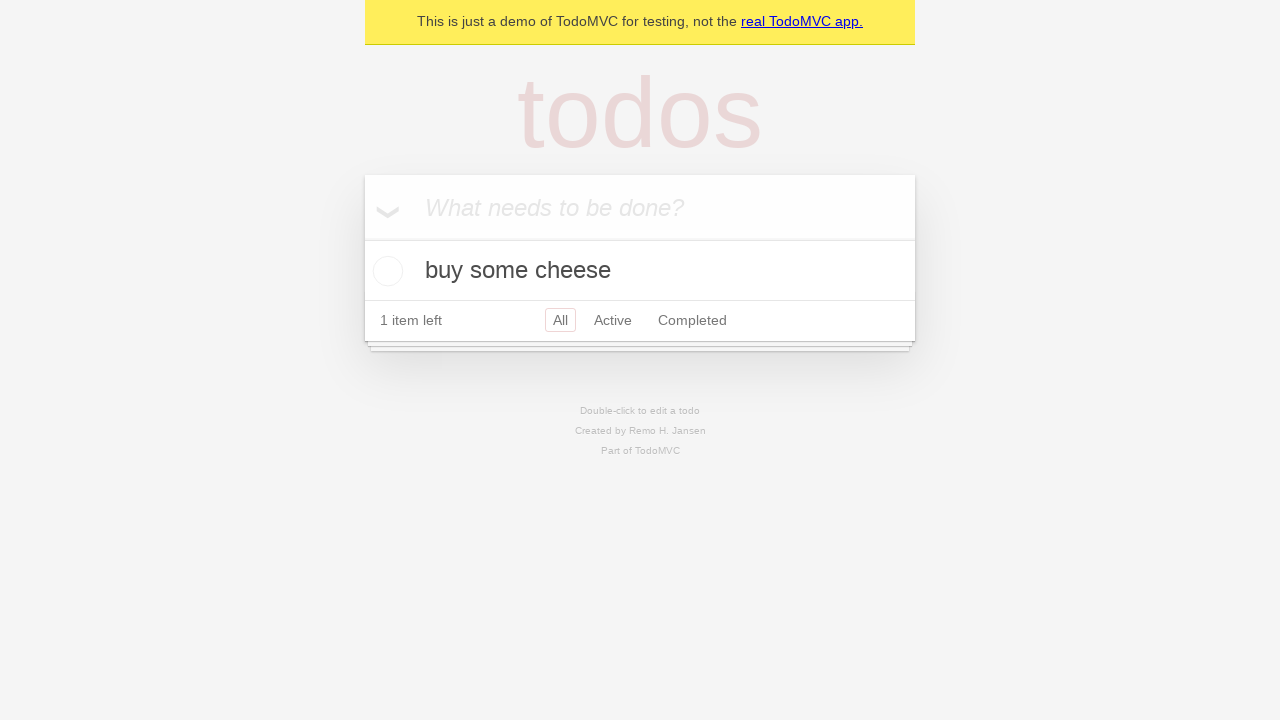

Filled todo input with 'feed the cat' on internal:attr=[placeholder="What needs to be done?"i]
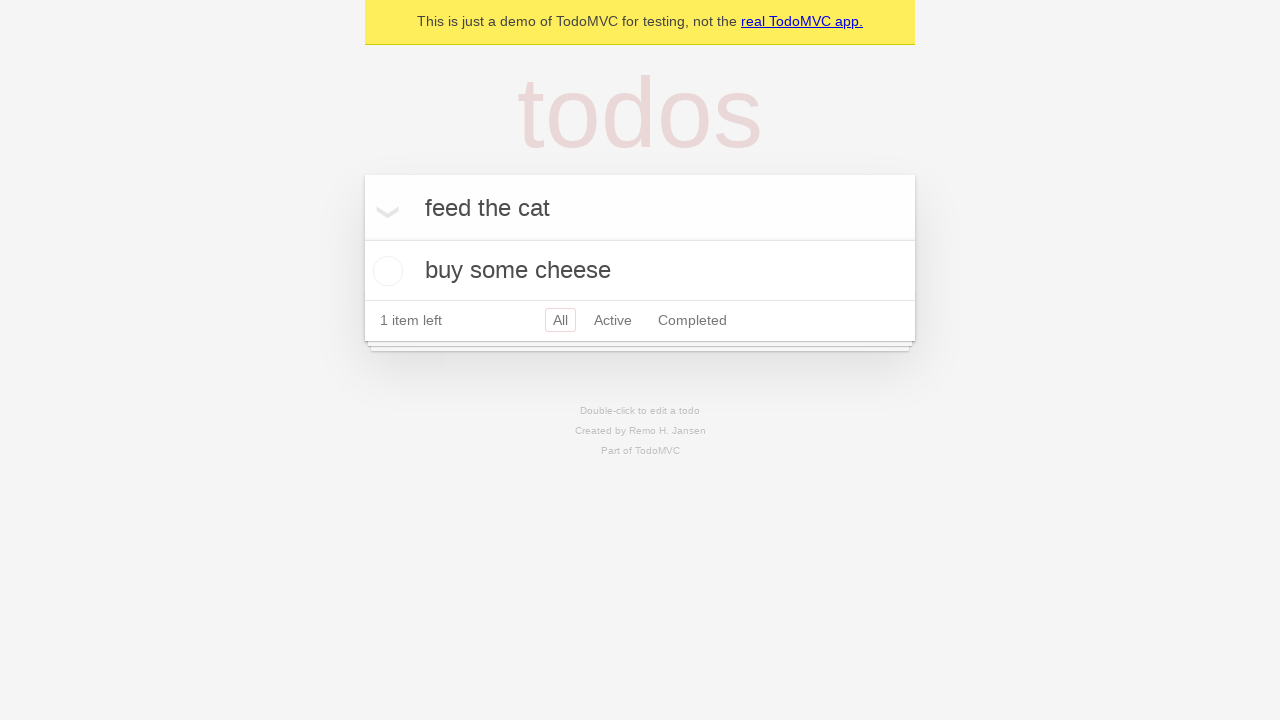

Pressed Enter to add 'feed the cat' to todo list on internal:attr=[placeholder="What needs to be done?"i]
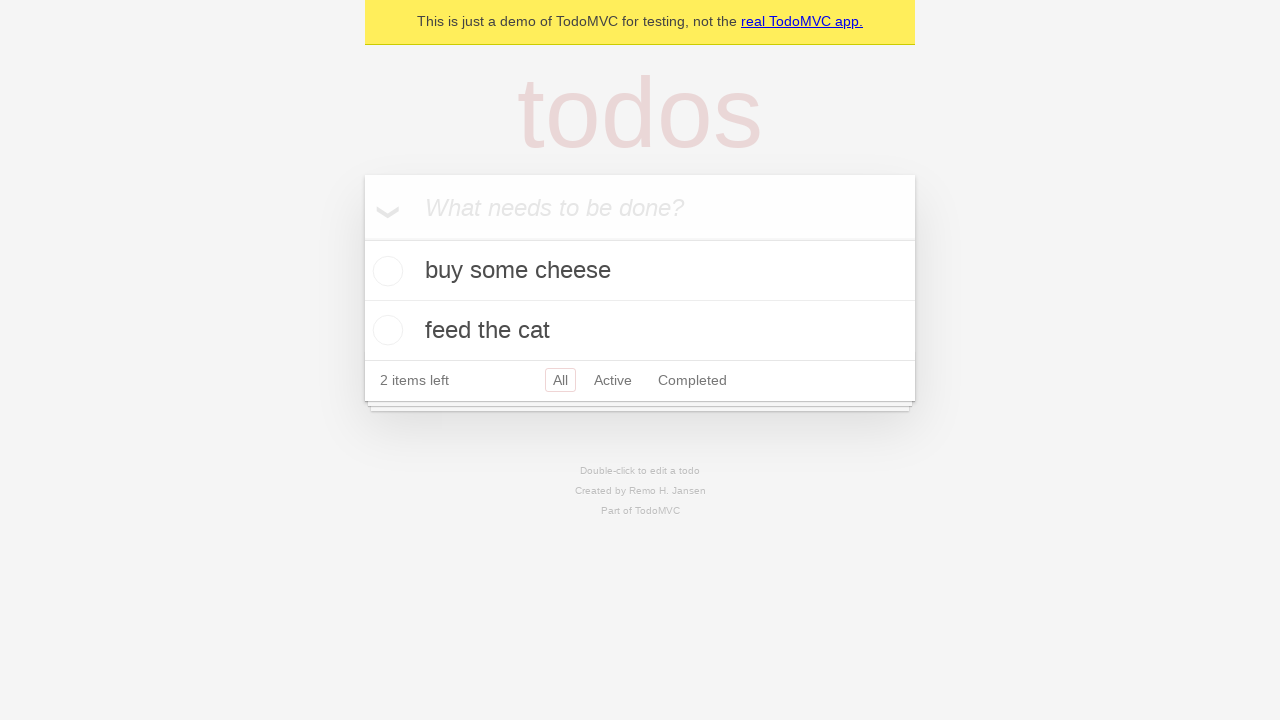

Filled todo input with 'book a doctors appointment' on internal:attr=[placeholder="What needs to be done?"i]
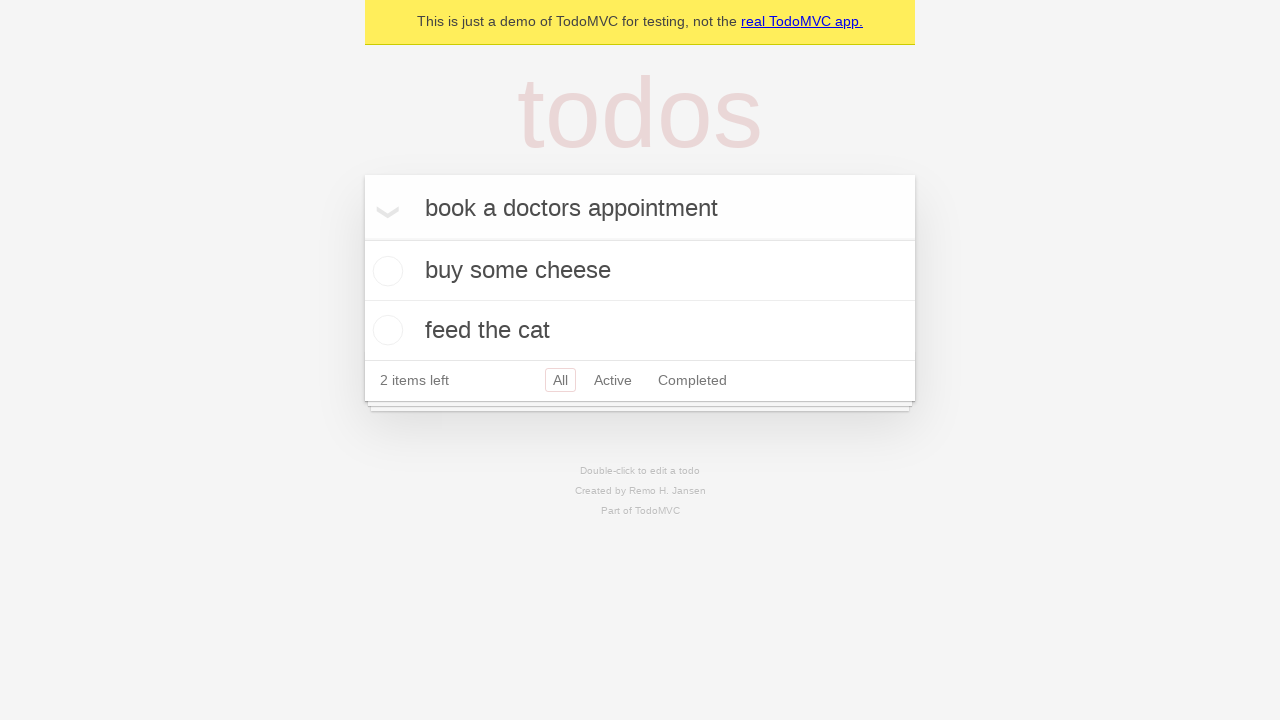

Pressed Enter to add 'book a doctors appointment' to todo list on internal:attr=[placeholder="What needs to be done?"i]
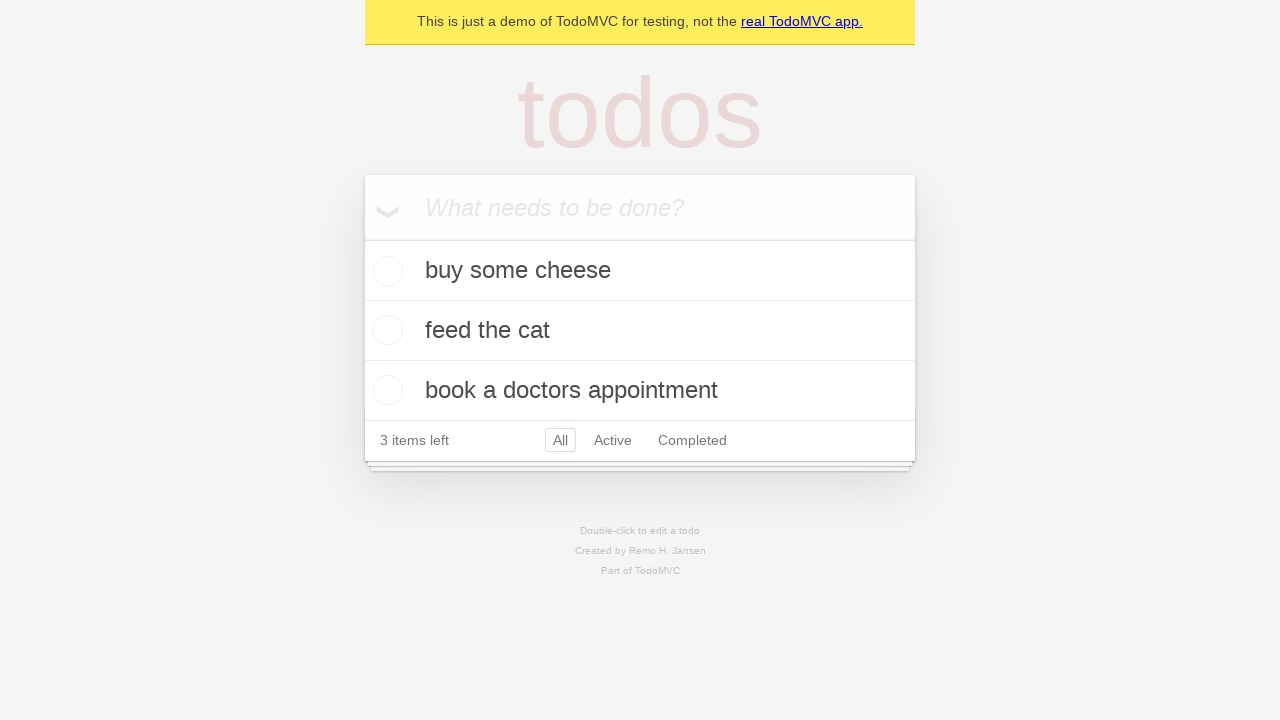

Checked the second todo item at (385, 330) on internal:testid=[data-testid="todo-item"s] >> nth=1 >> internal:role=checkbox
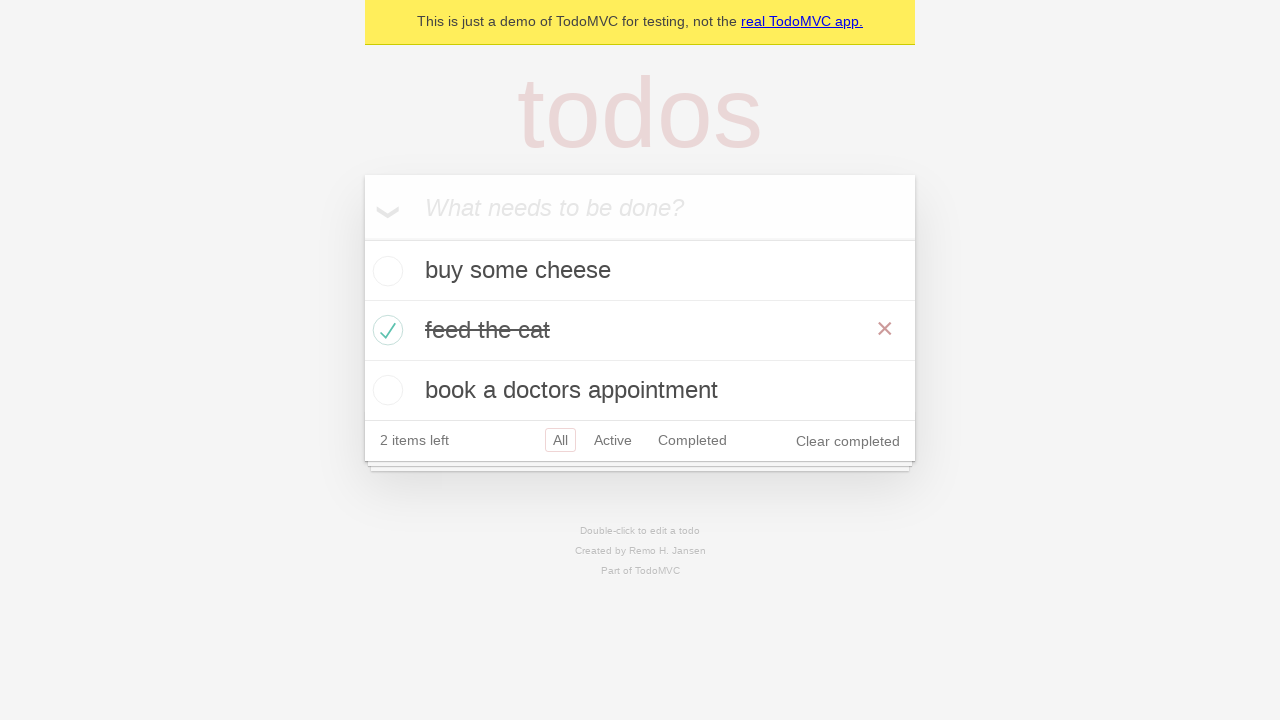

Clicked Active filter link at (613, 440) on internal:role=link[name="Active"i]
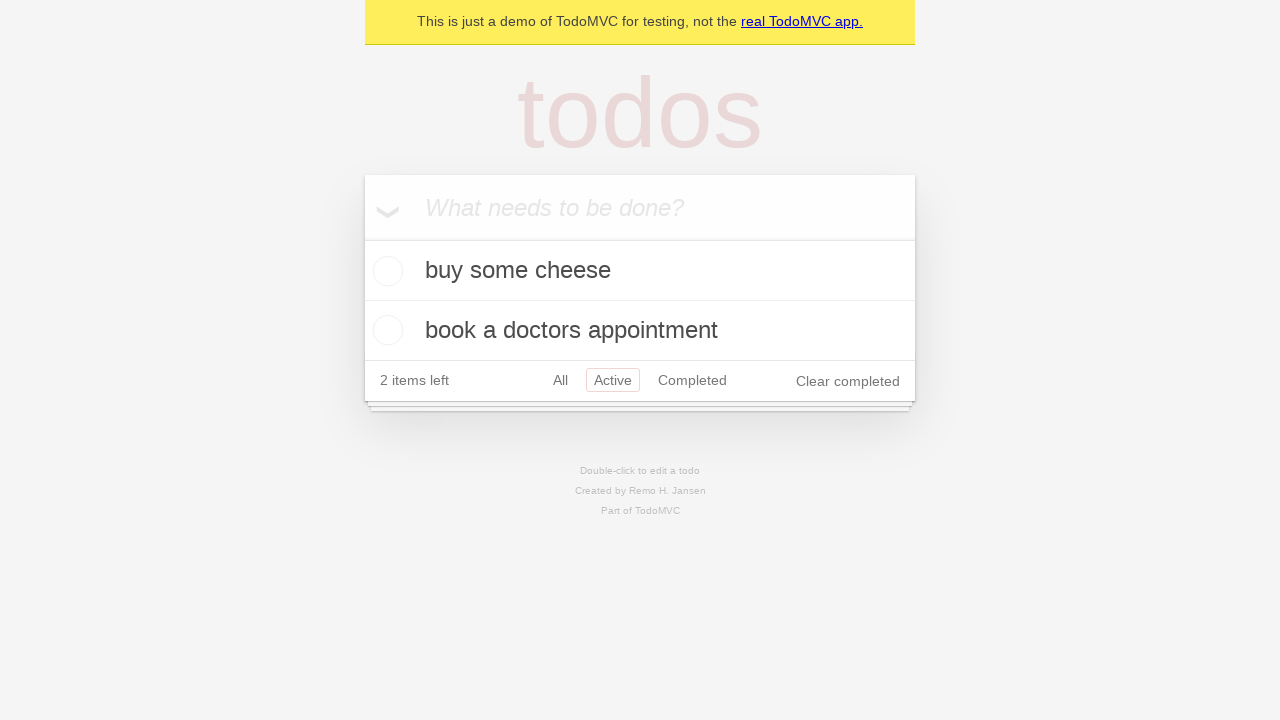

Clicked Completed filter link at (692, 380) on internal:role=link[name="Completed"i]
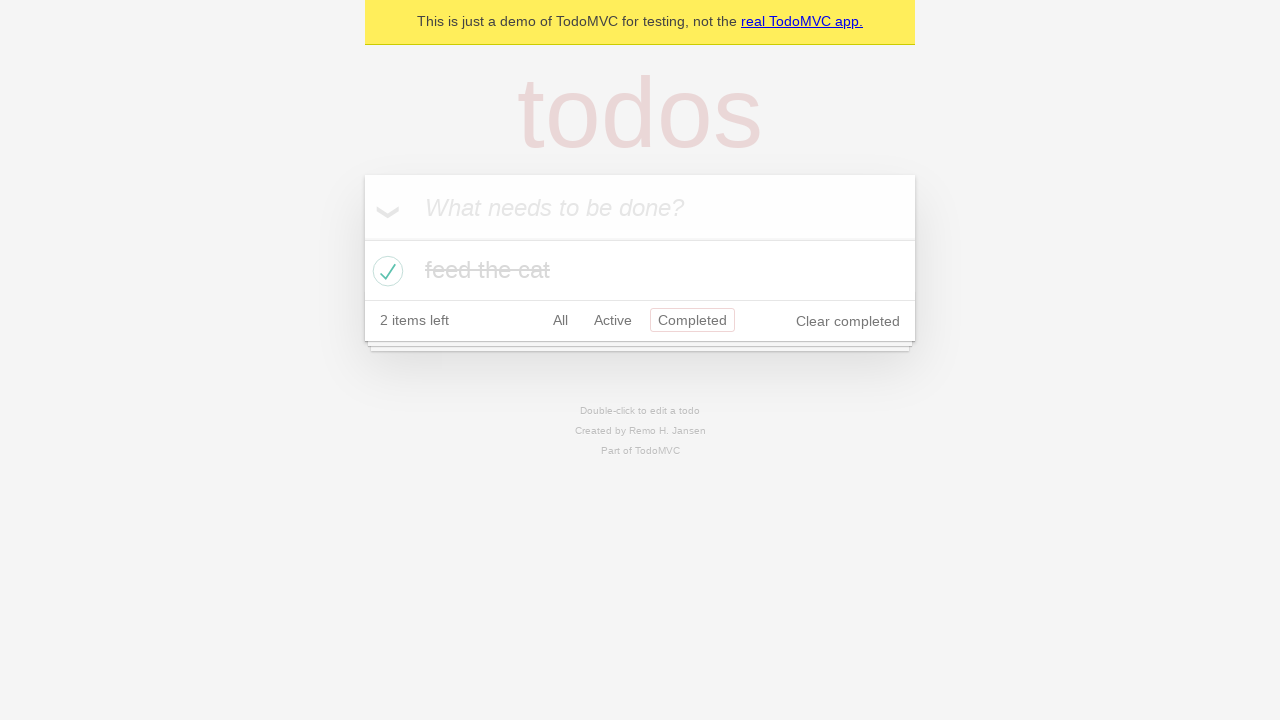

Clicked All filter link at (560, 320) on internal:role=link[name="All"i]
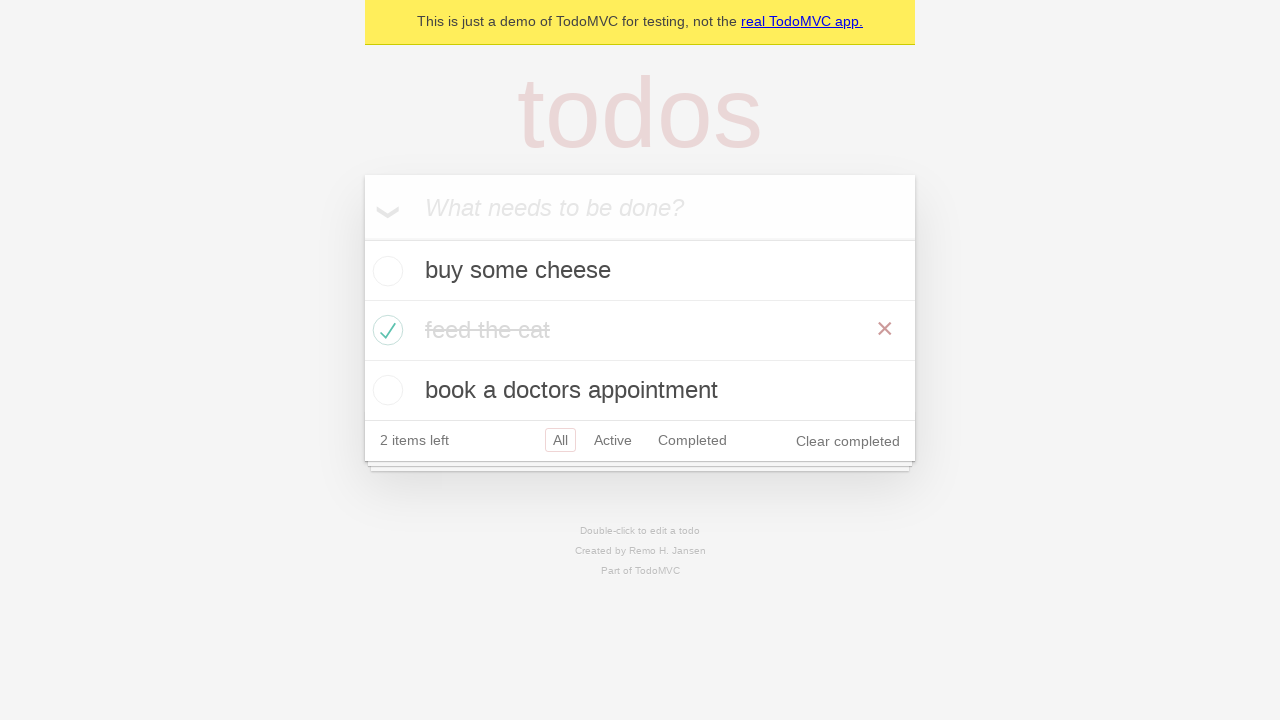

Confirmed all 3 todo items are displayed
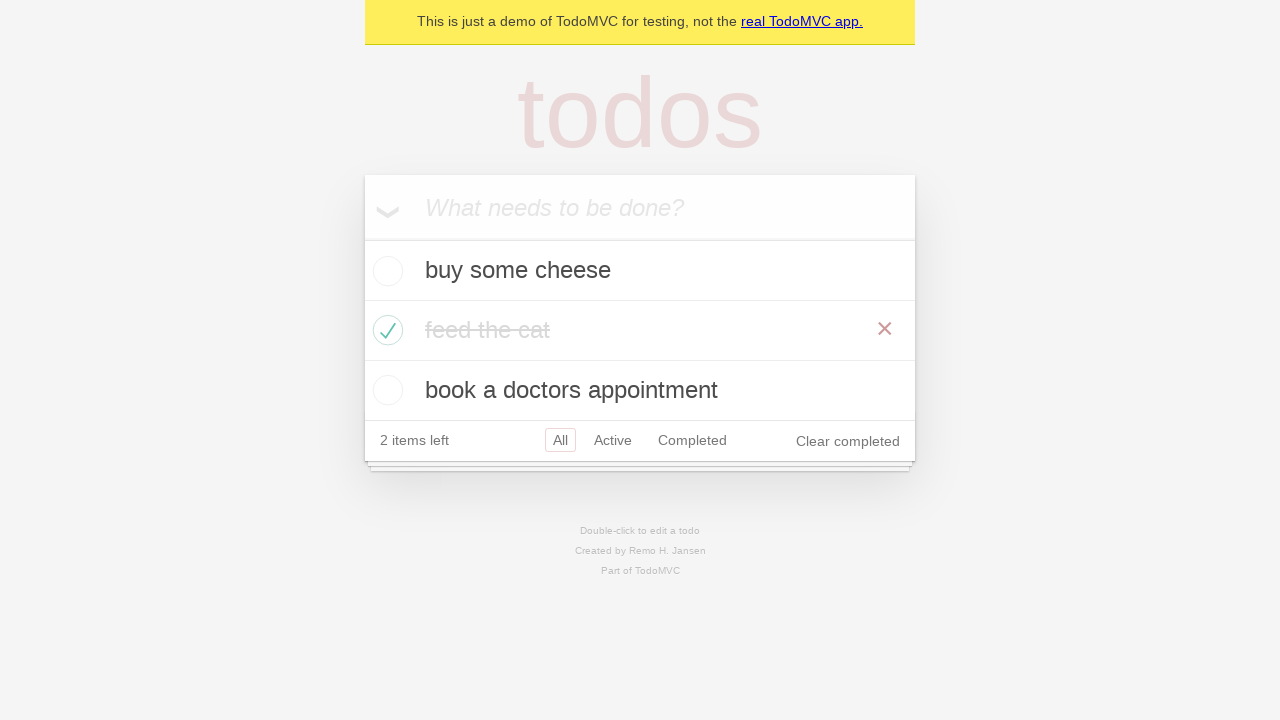

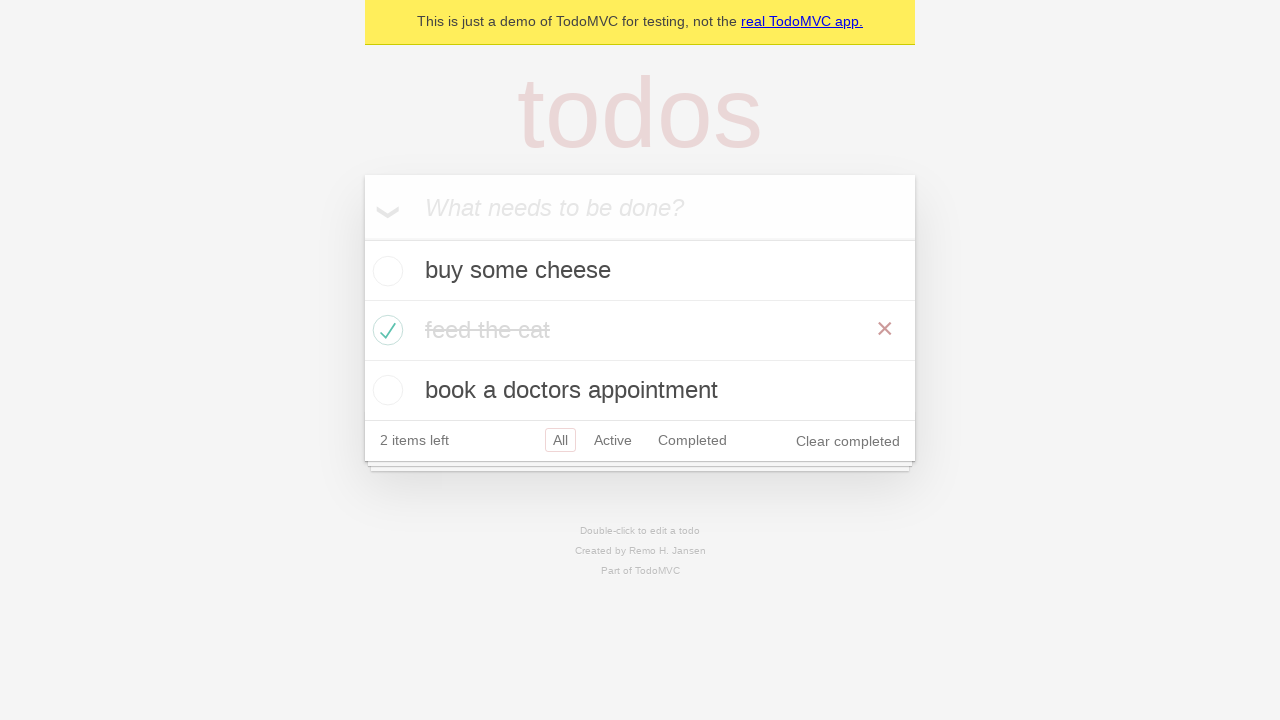